Tests adding an article to cart and then navigating to the basket page

Starting URL: http://practice.automationtesting.in

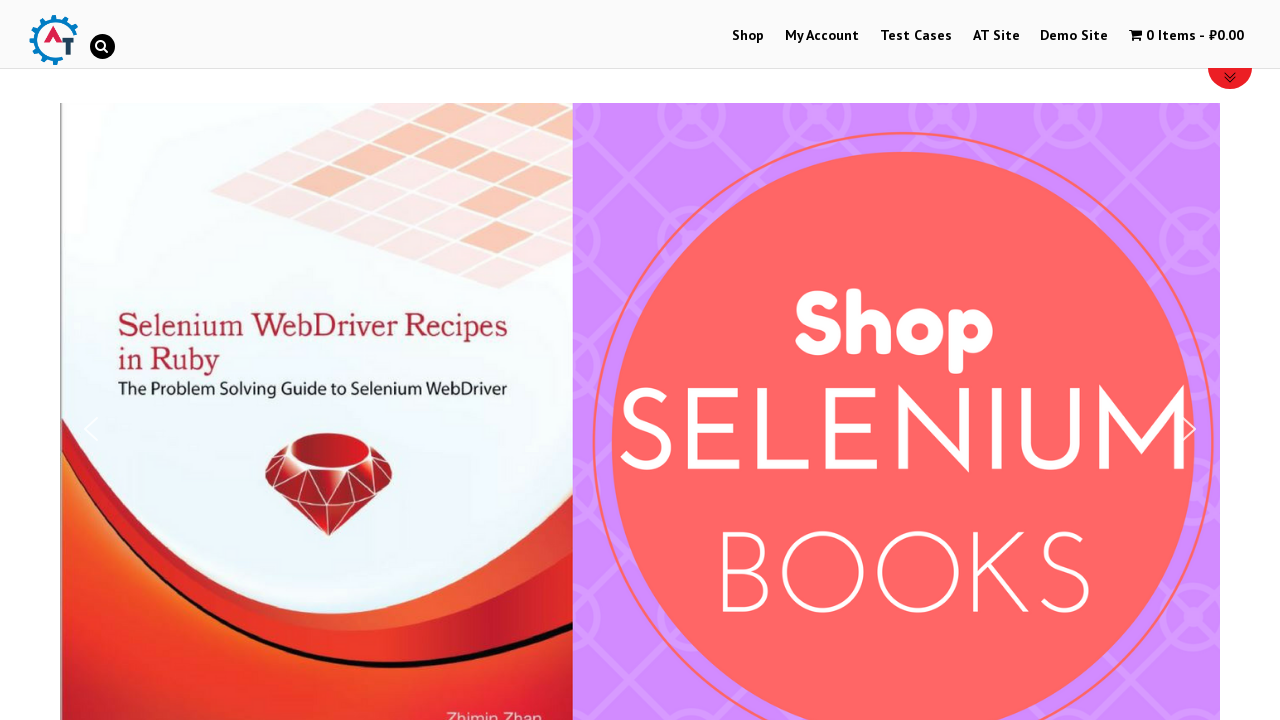

Clicked Shop link to navigate to shop page at (748, 36) on a:has-text('Shop')
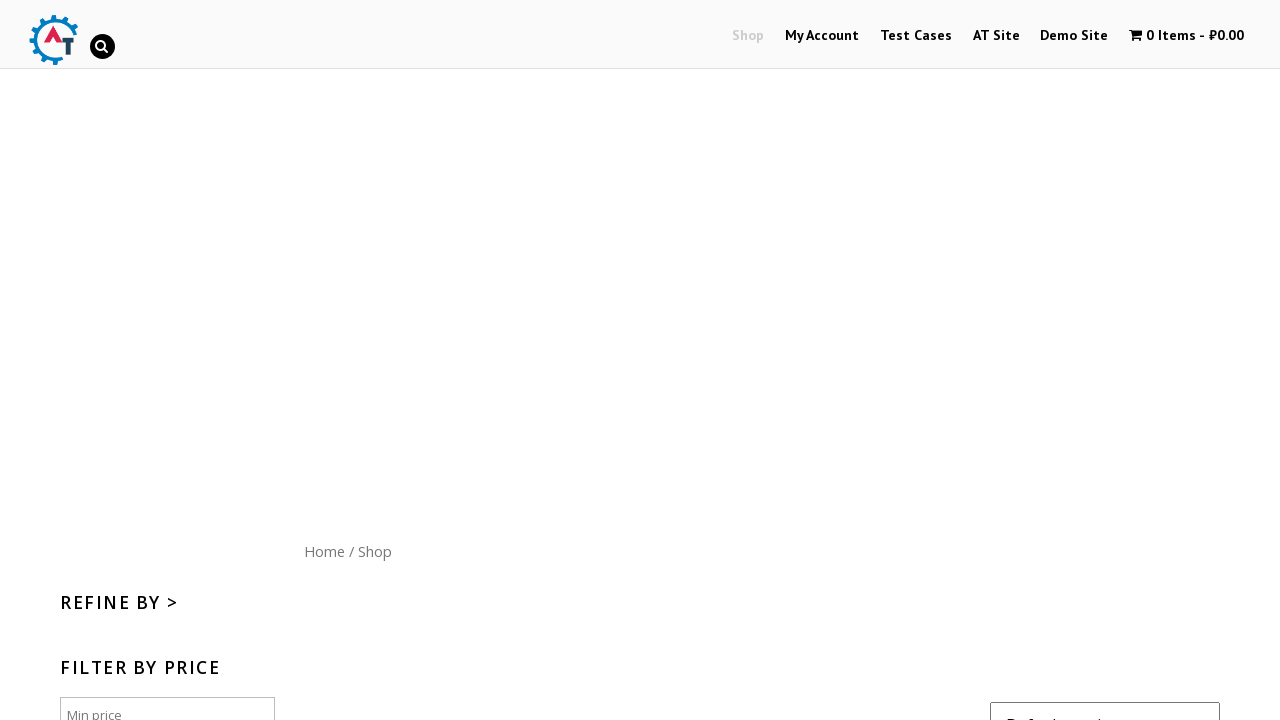

Waited for products with add to cart button to load
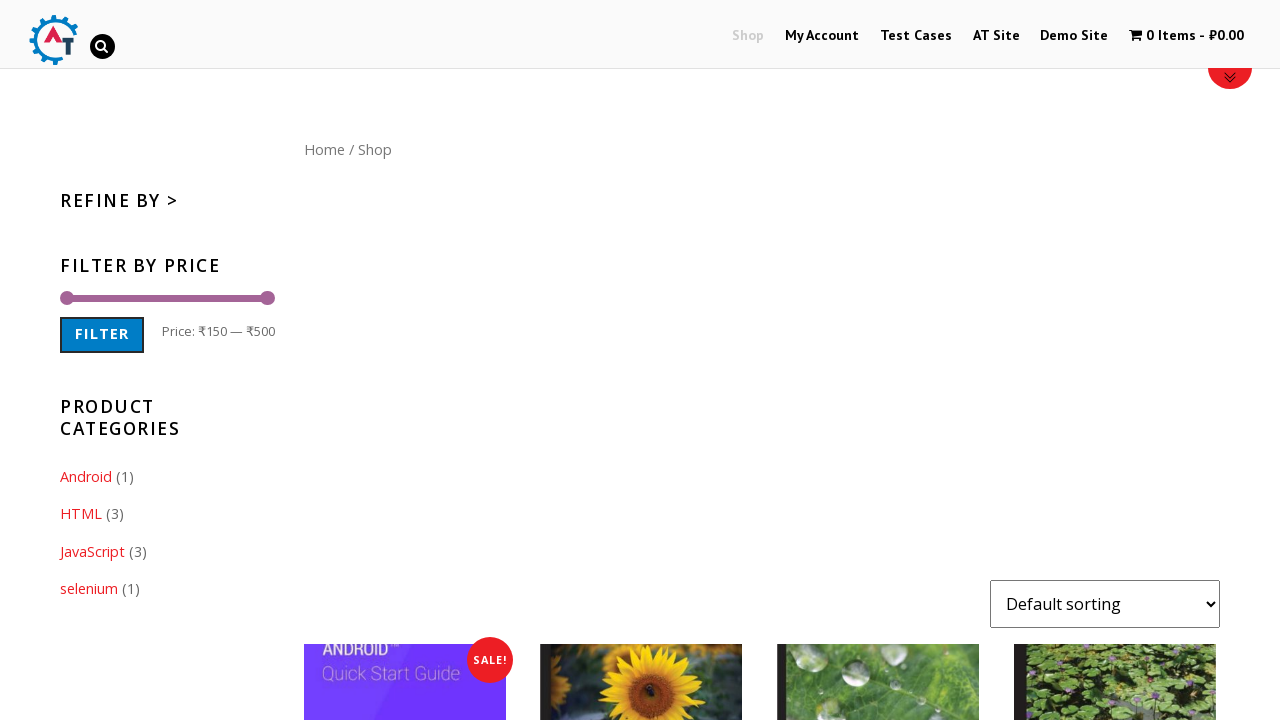

Clicked add to cart button on first product at (405, 360) on .add_to_cart_button, button:has-text('Add to cart')
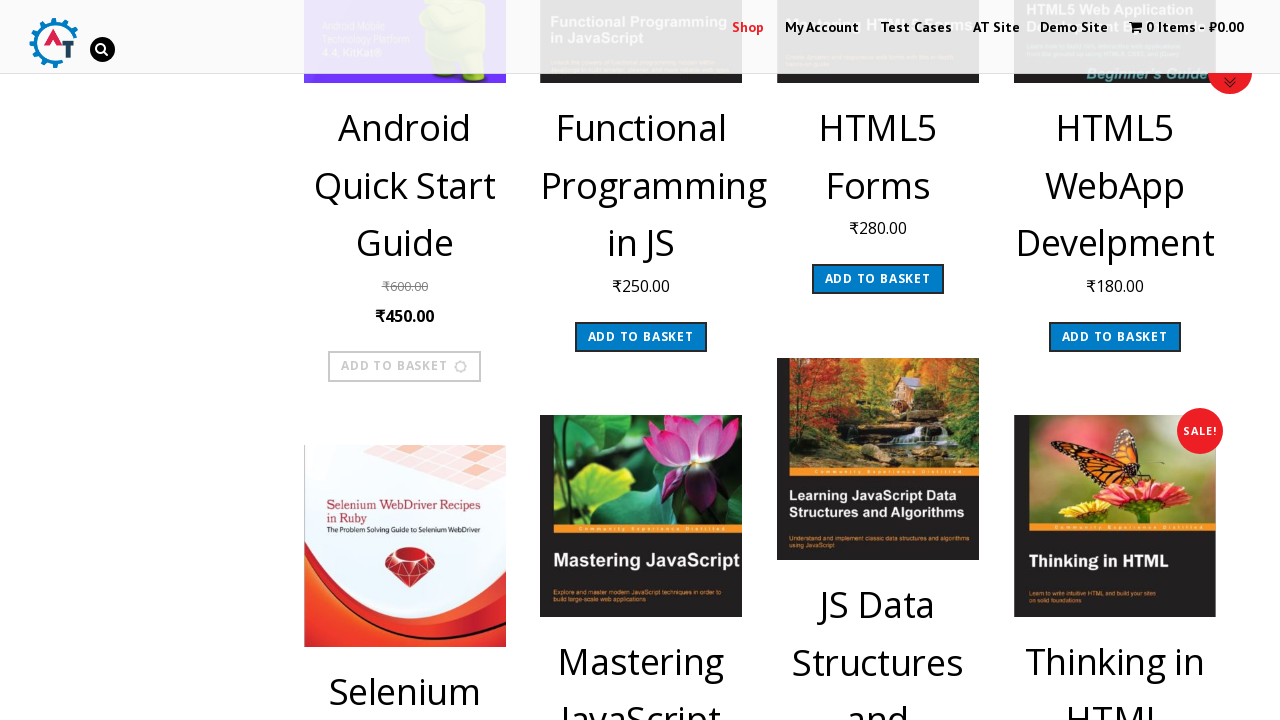

Clicked View Basket link to navigate to basket at (405, 400) on a:has-text('View Basket')
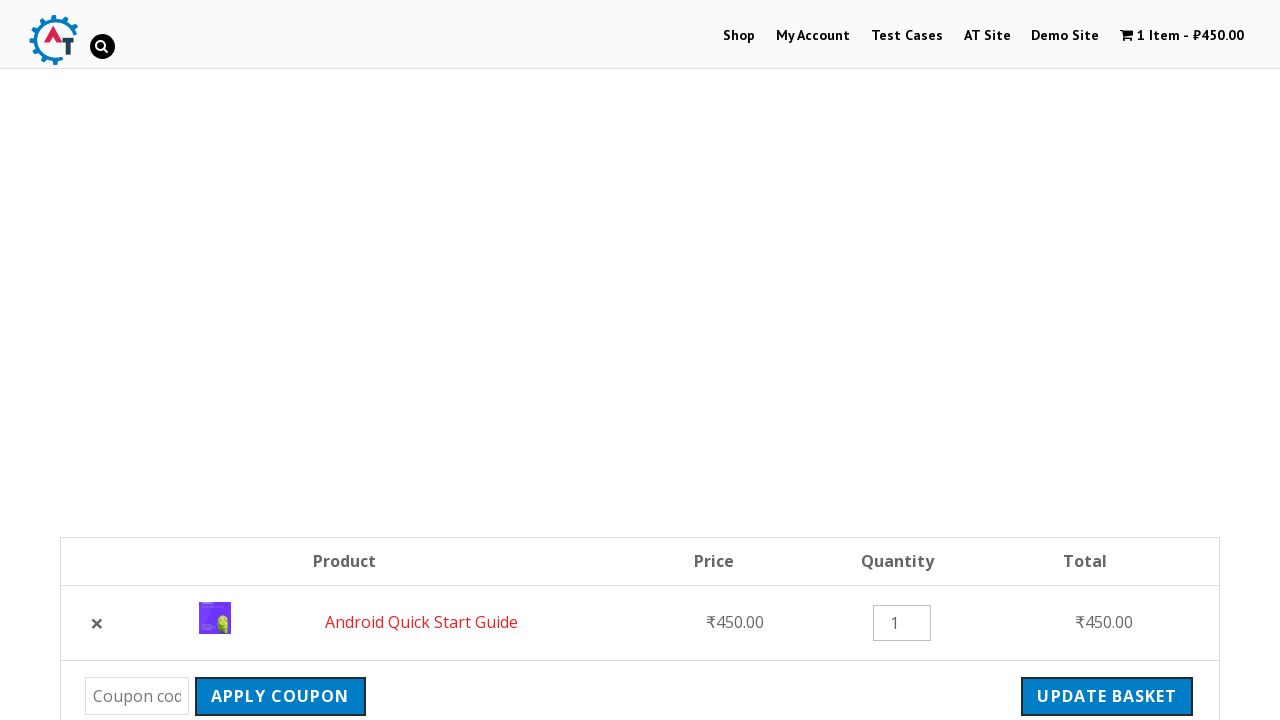

Waited for basket page to load
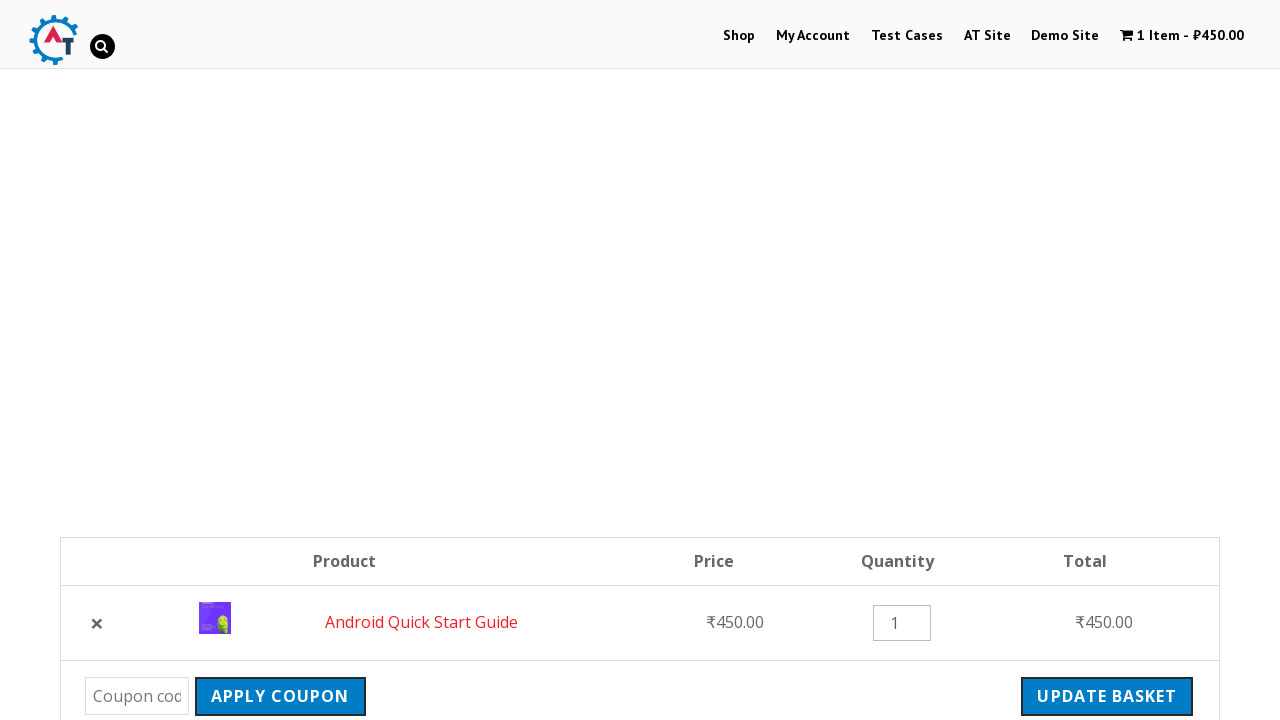

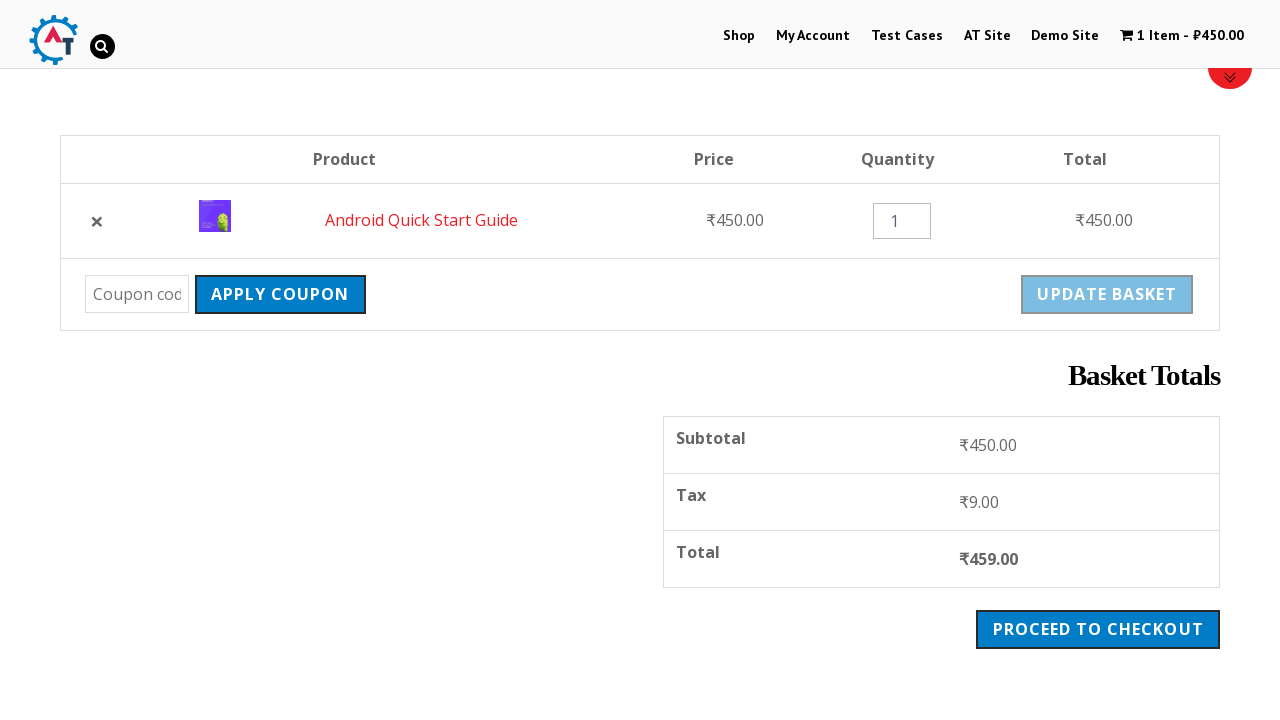